Navigates to the Indeed UK website homepage

Starting URL: http://www.indeed.co.uk

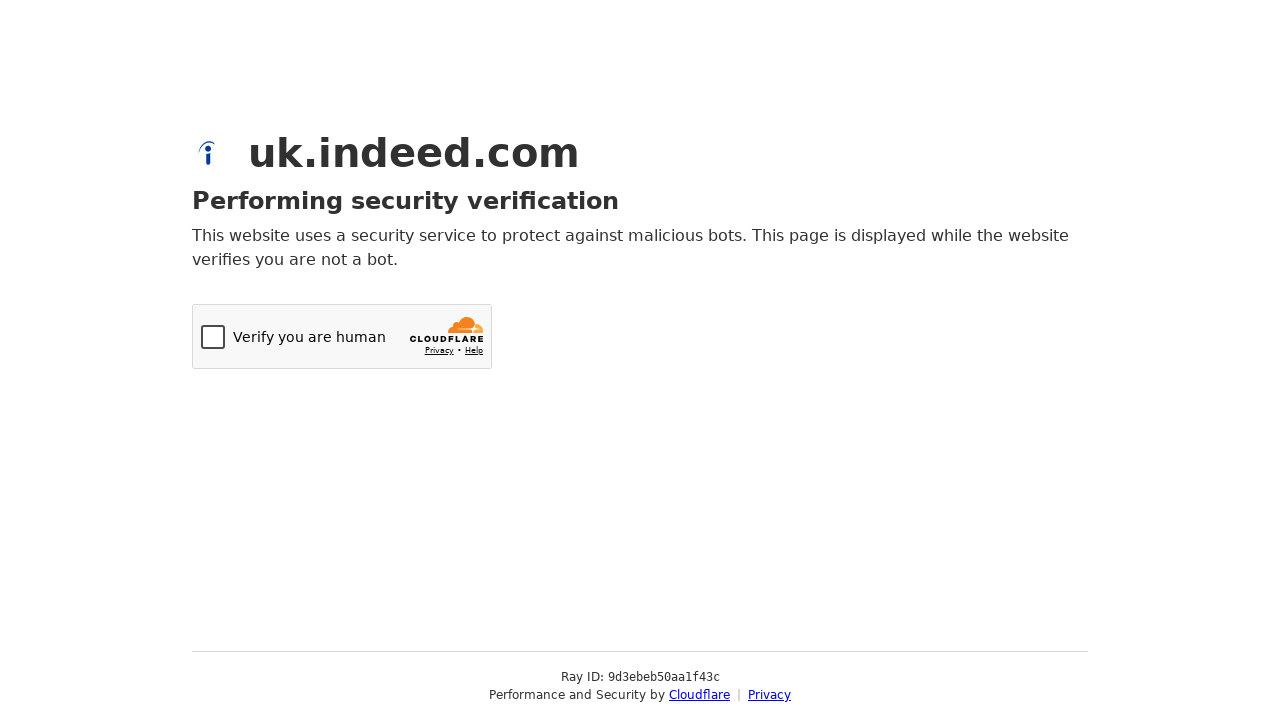

Navigated to Indeed UK website homepage
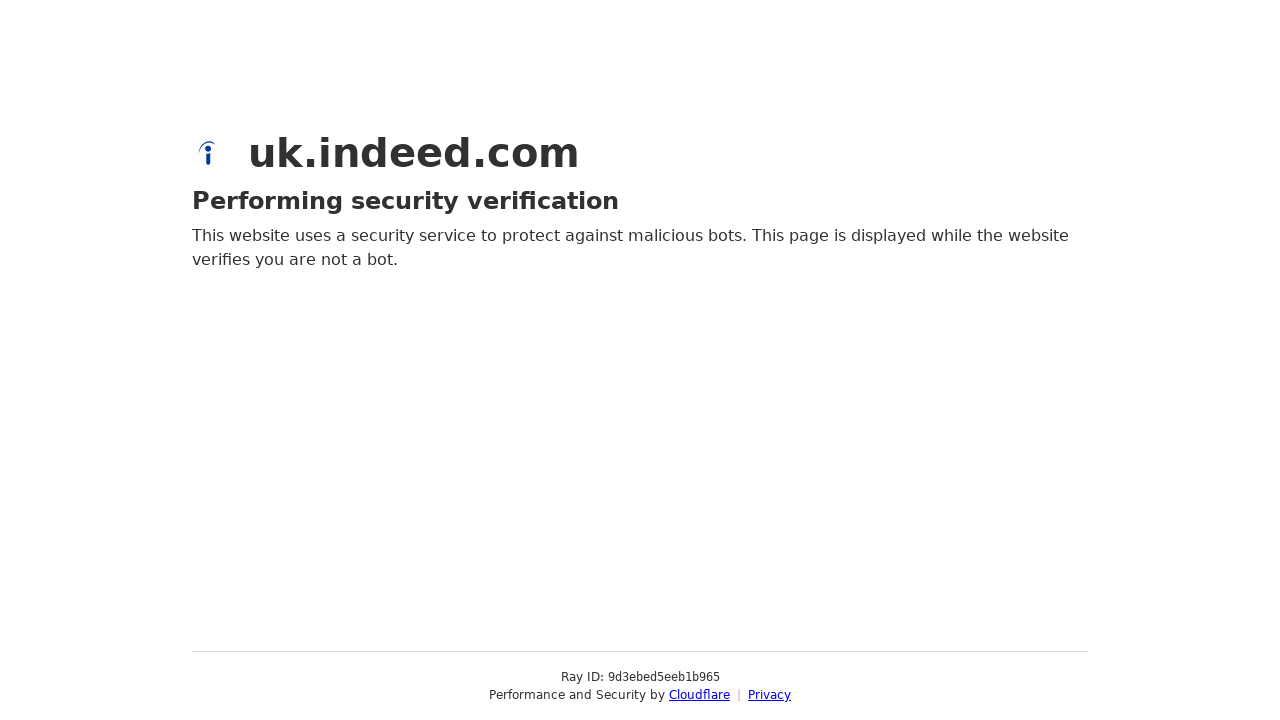

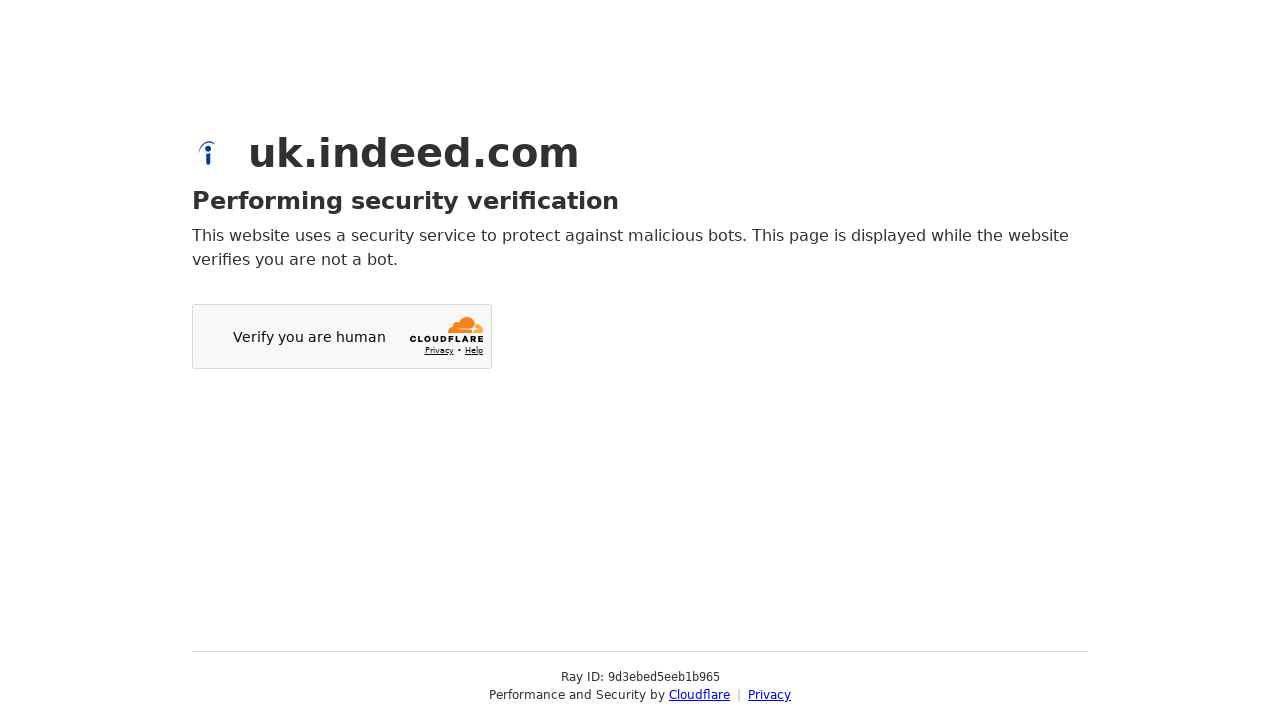